Navigates to Expedia and verifies the page title matches expected value

Starting URL: https://www.expedia.com

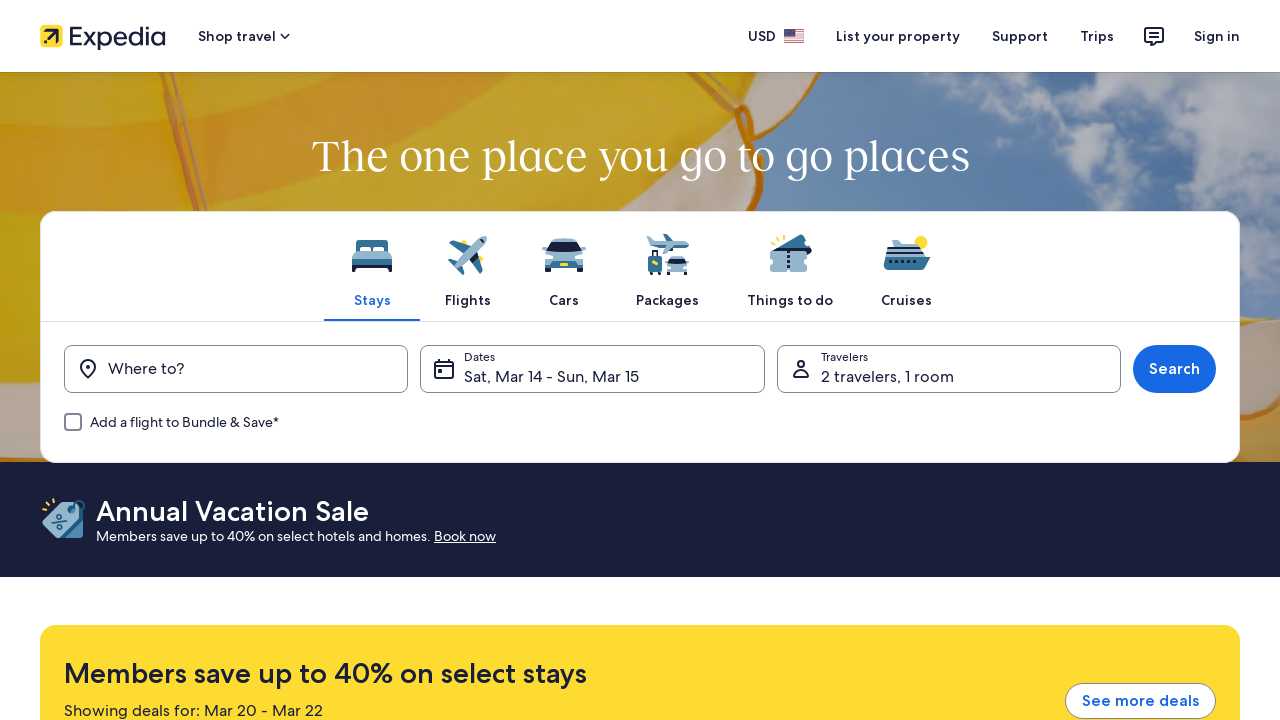

Navigated to Expedia homepage
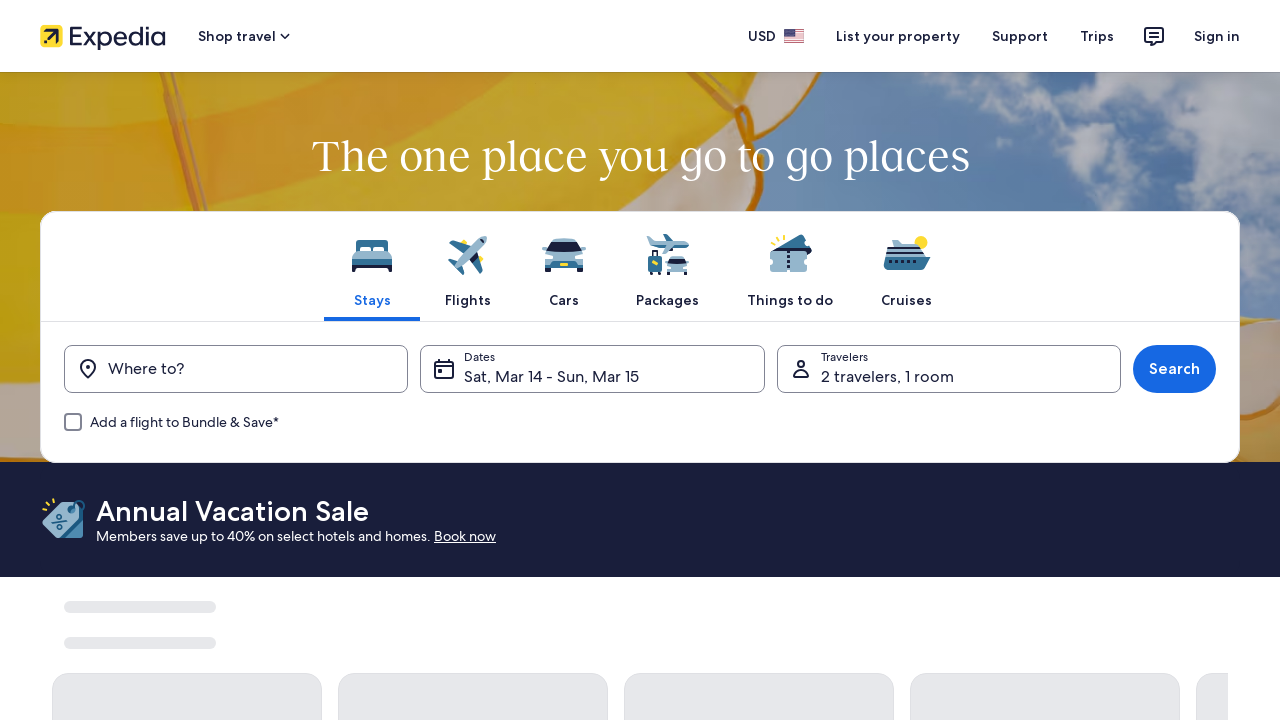

Page DOM content loaded
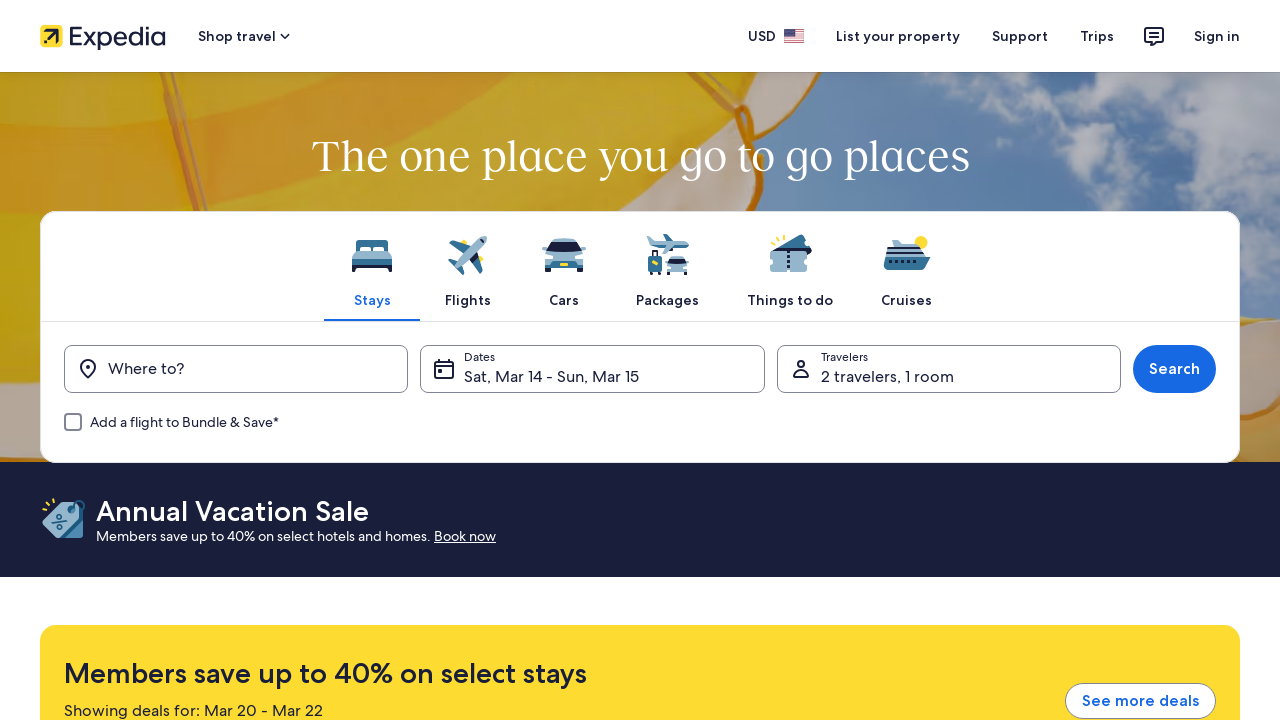

Retrieved page title: Expedia Travel: Vacation Homes, Hotels, Car Rentals, Flights & More
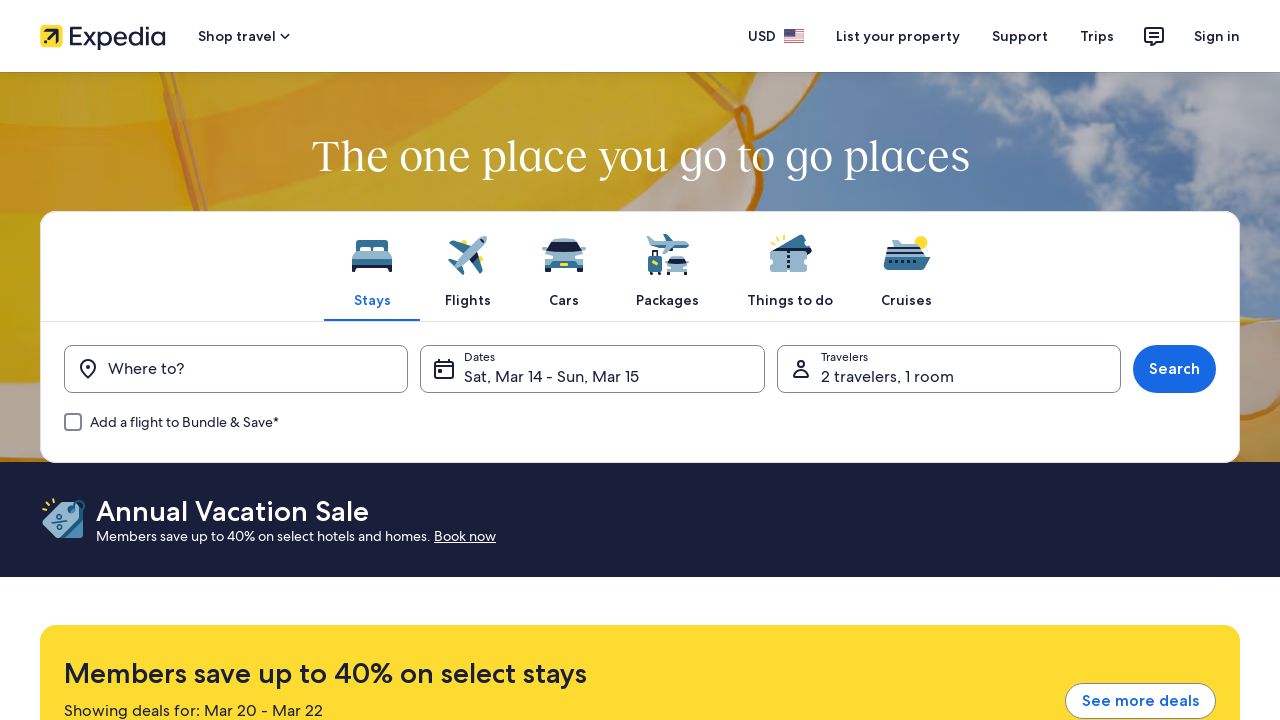

Verified page title contains 'Expedia'
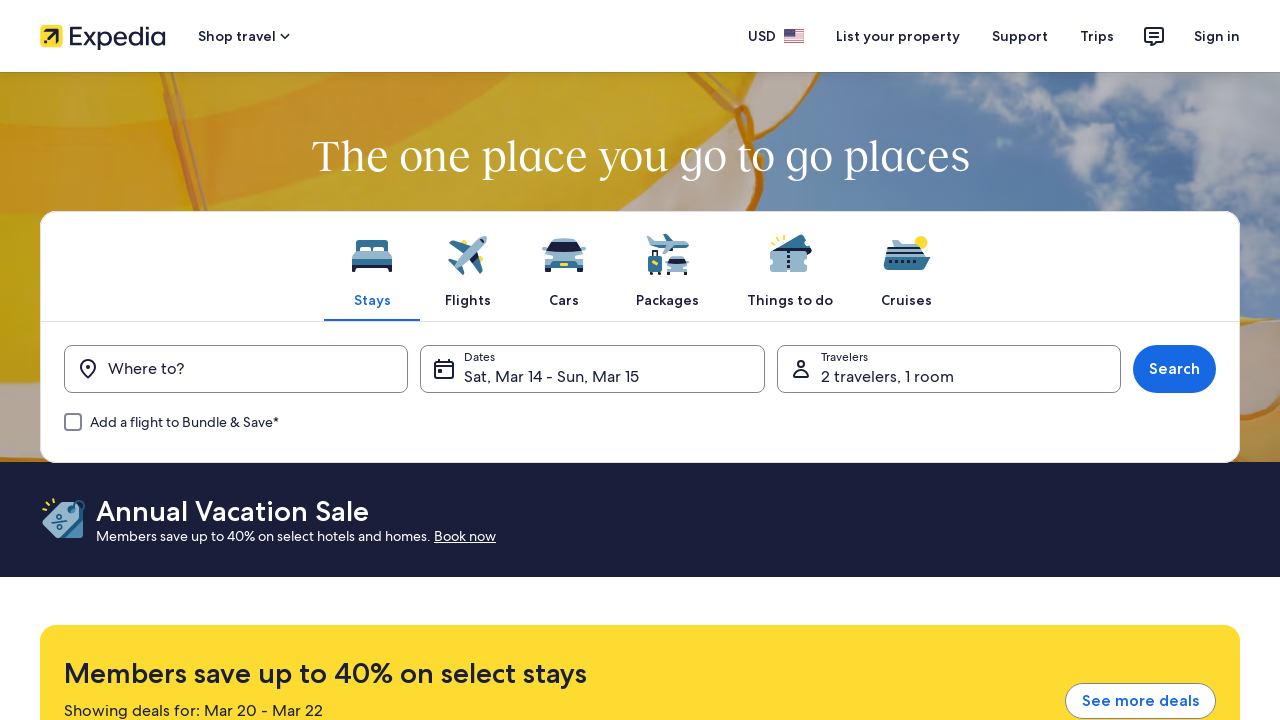

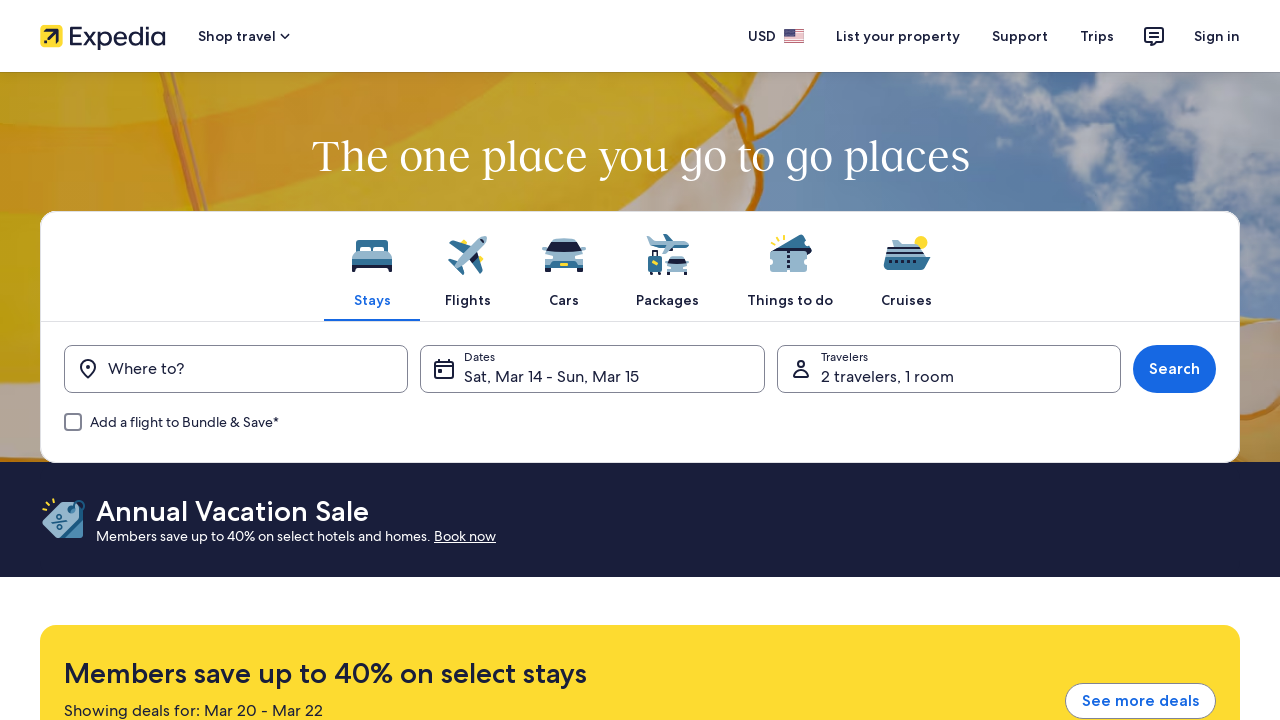